Tests form controls including radio buttons, checkboxes, and buttons on a basic controls demo page

Starting URL: https://www.hyrtutorials.com/p/basic-controls.html

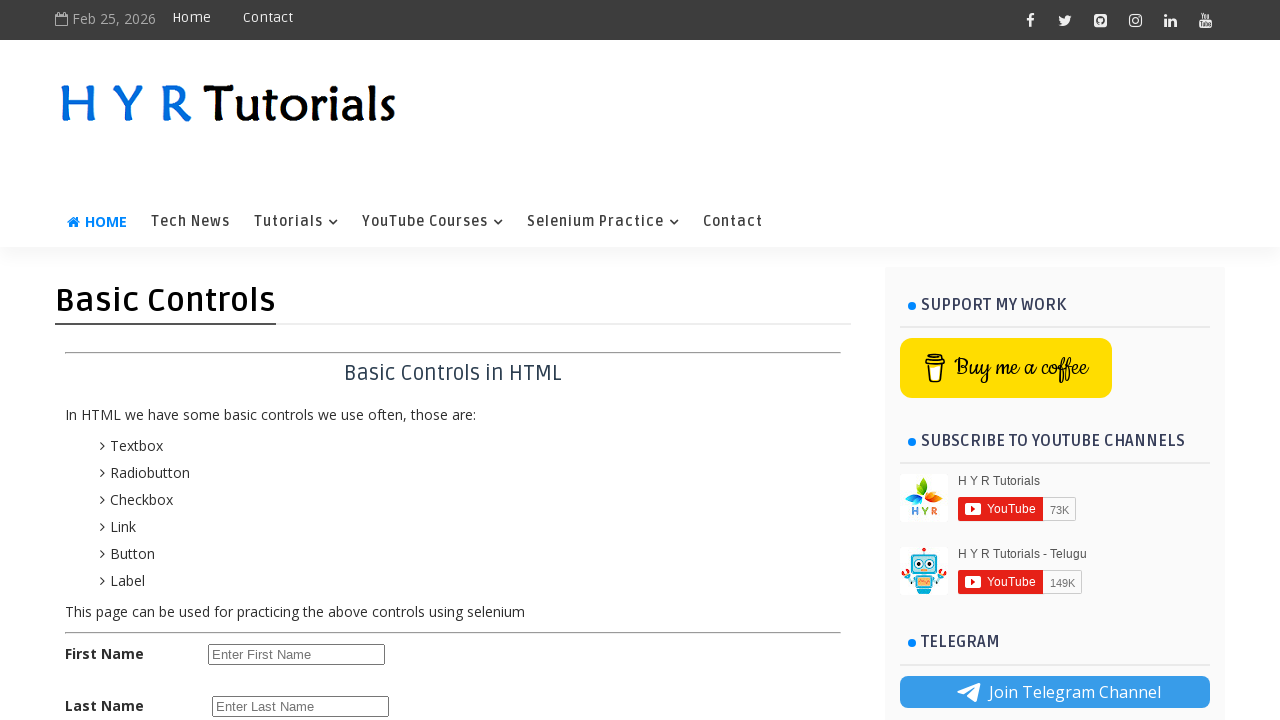

Selected female radio button at (286, 426) on #femalerb
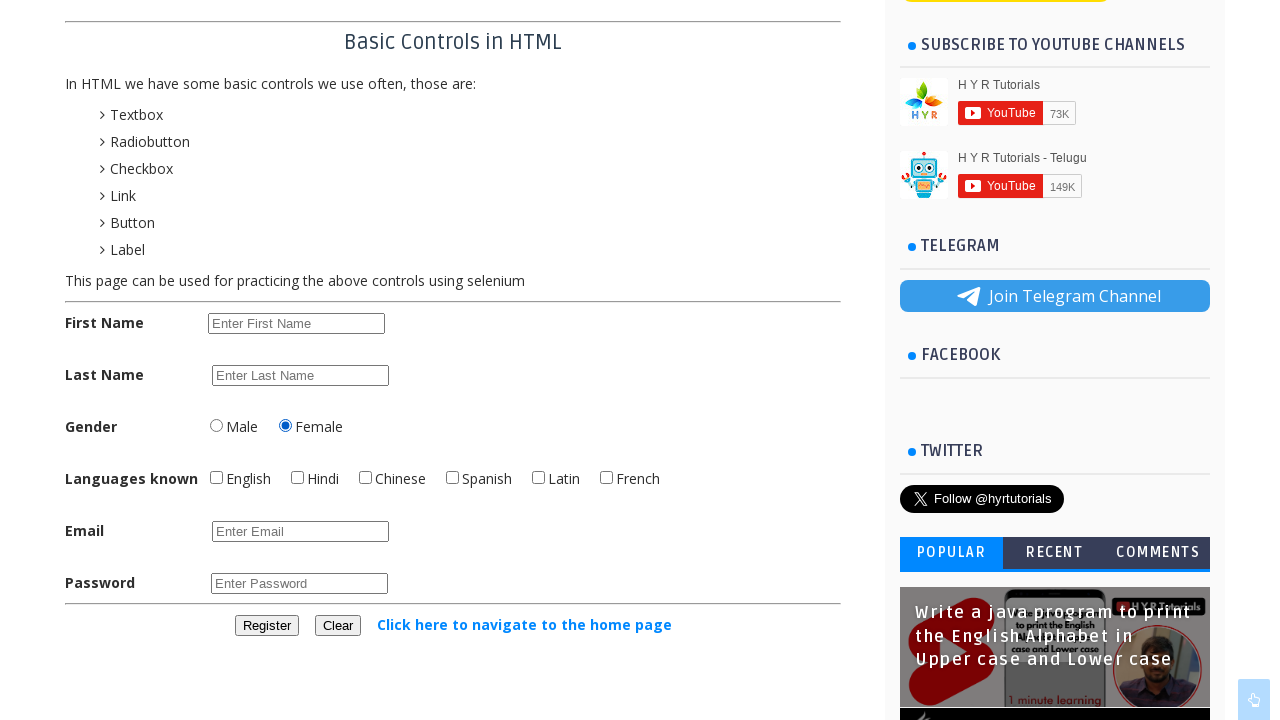

Checked English checkbox at (216, 478) on #englishchbx
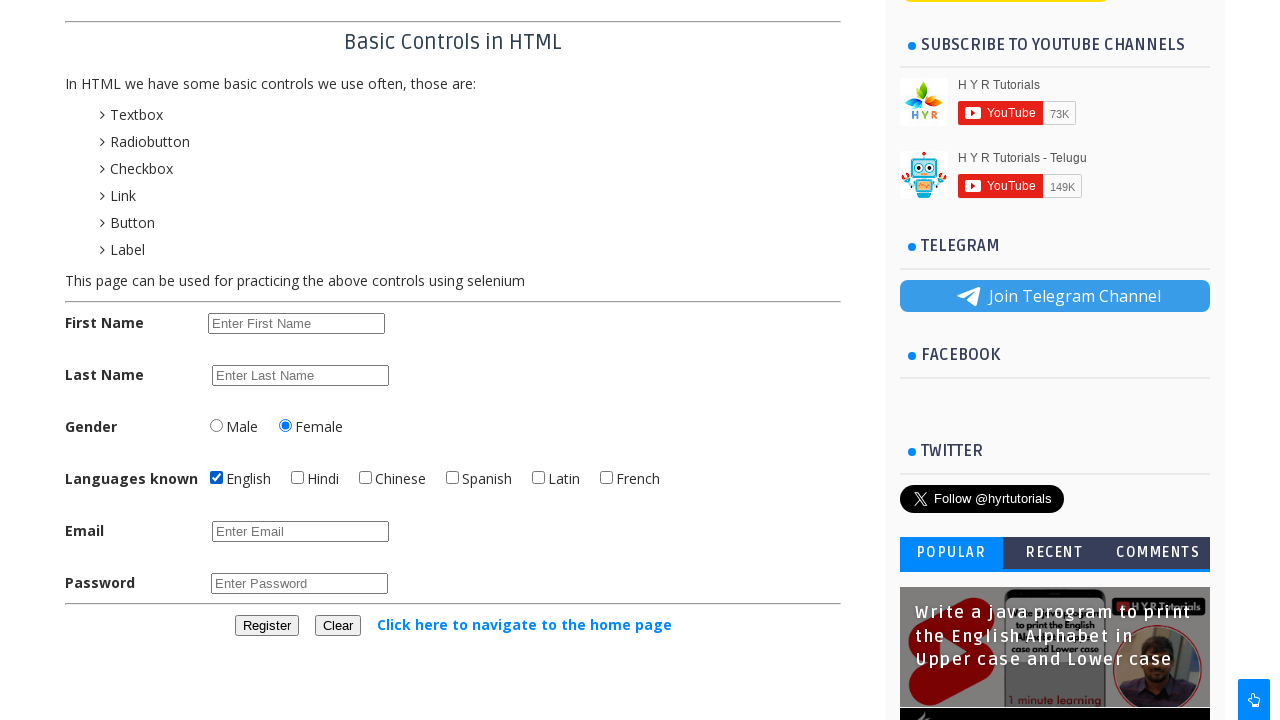

Checked Hindi checkbox at (298, 478) on #hindichbx
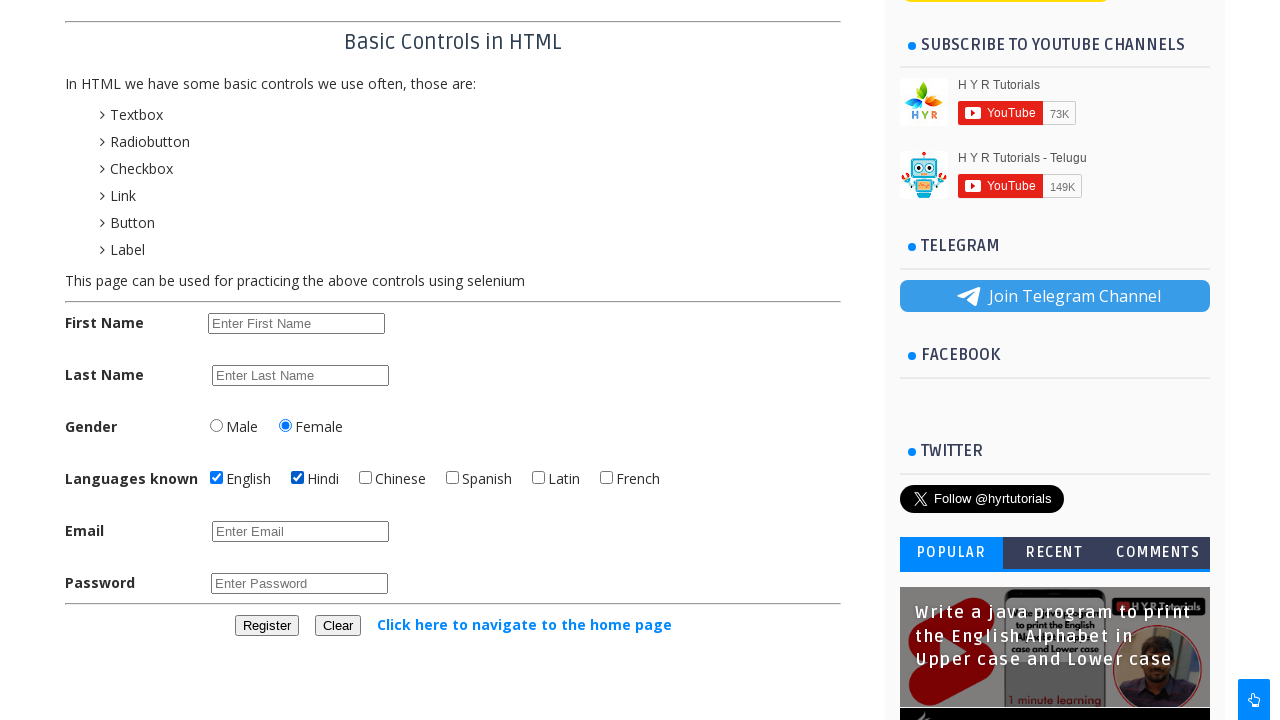

Unchecked Hindi checkbox at (298, 478) on #hindichbx
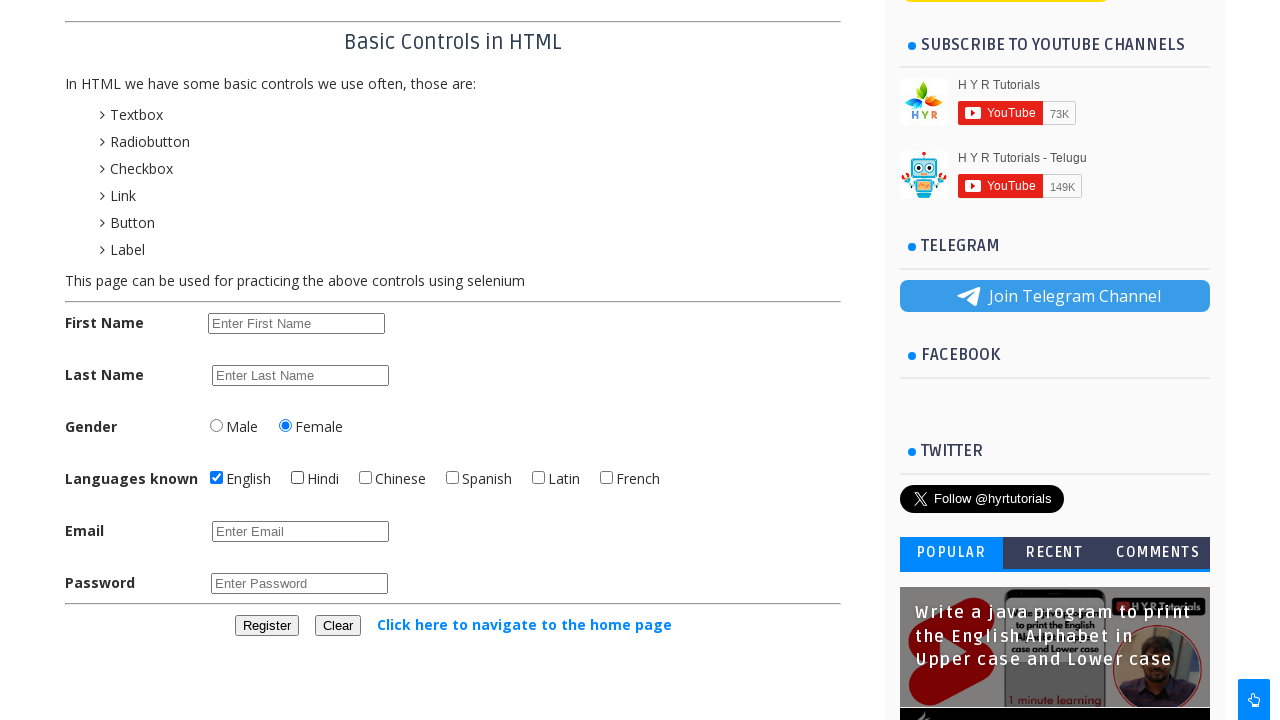

Clicked register button at (266, 626) on #registerbtn
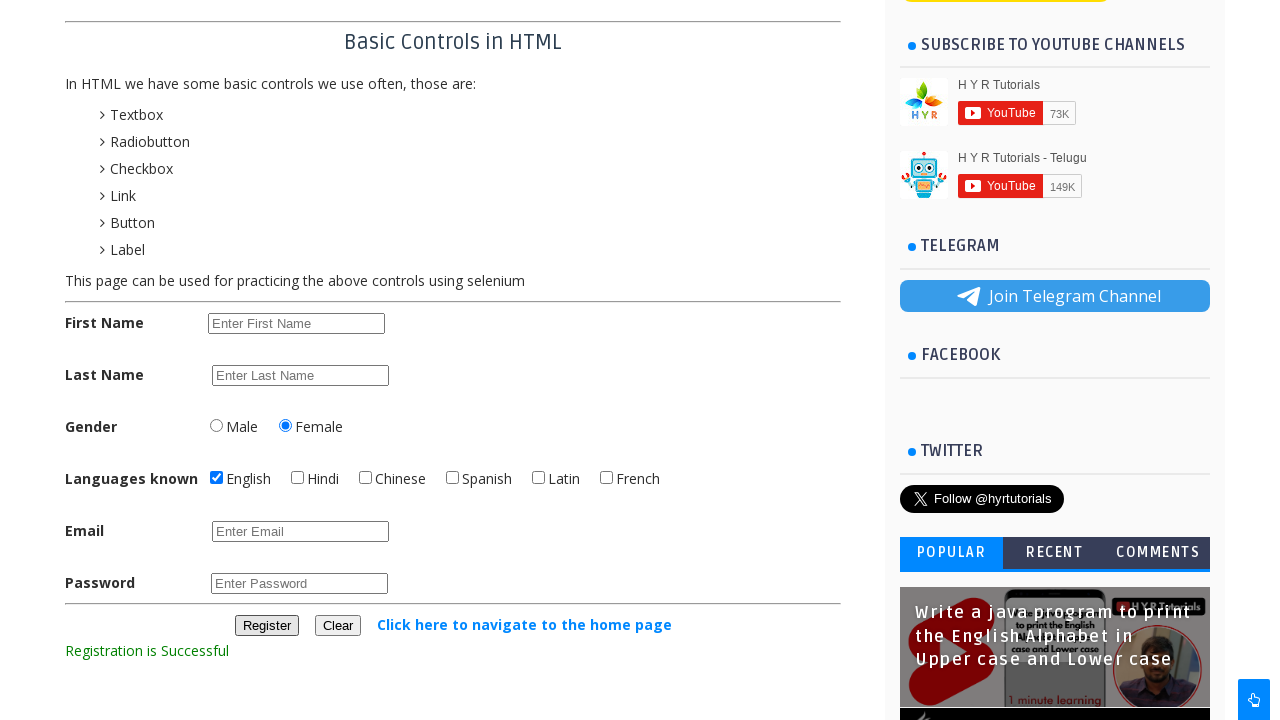

Registration confirmation message appeared
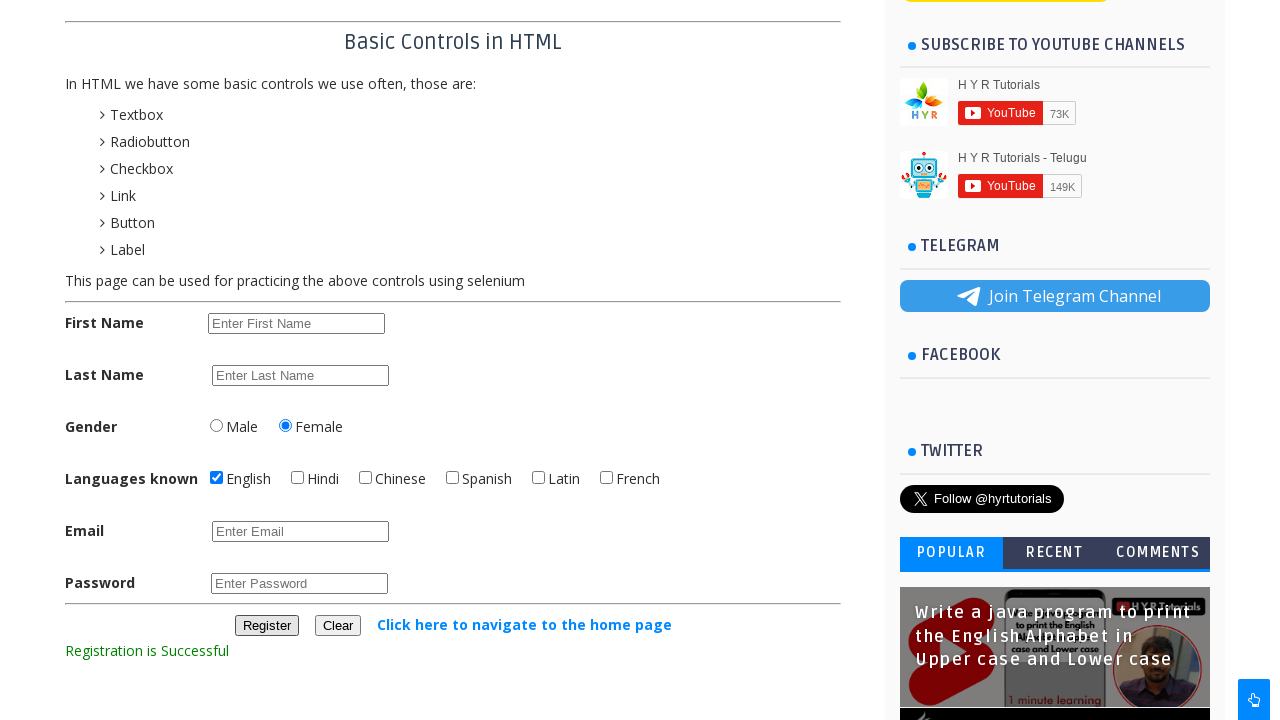

Clicked clear button to reset form at (338, 626) on #clearbtn
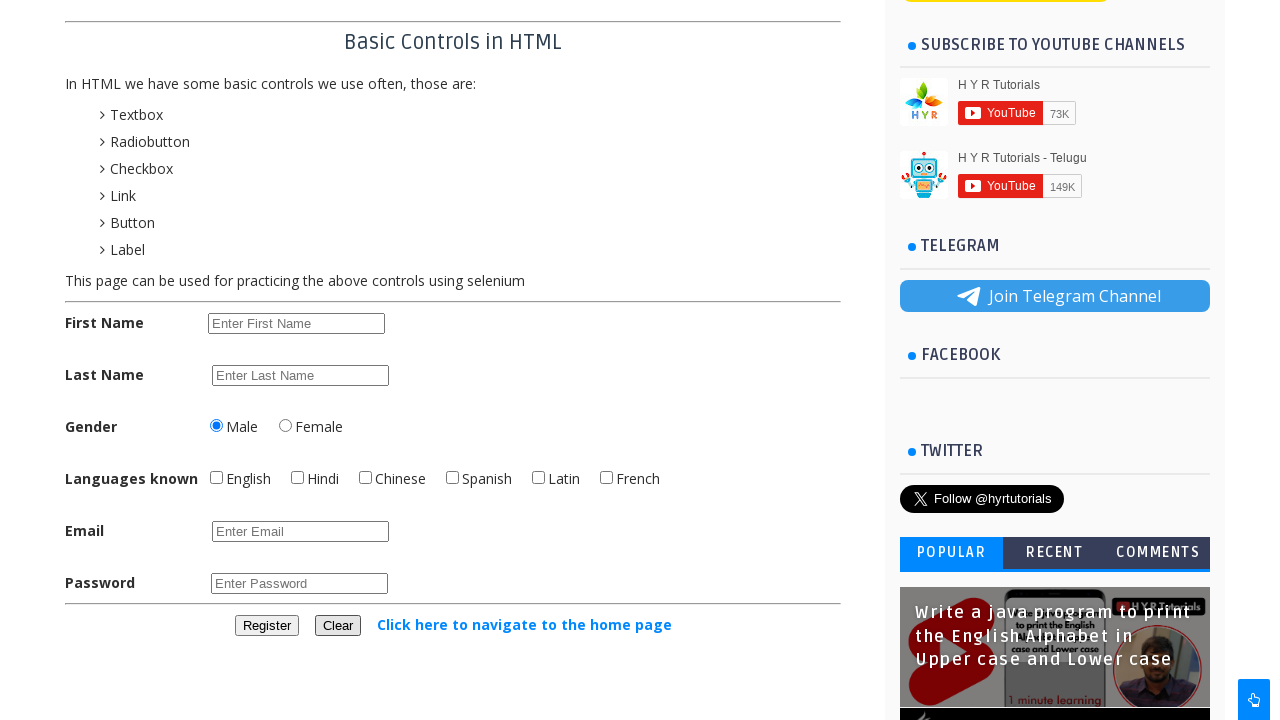

Clicked navigate home button at (524, 624) on #navigateHome
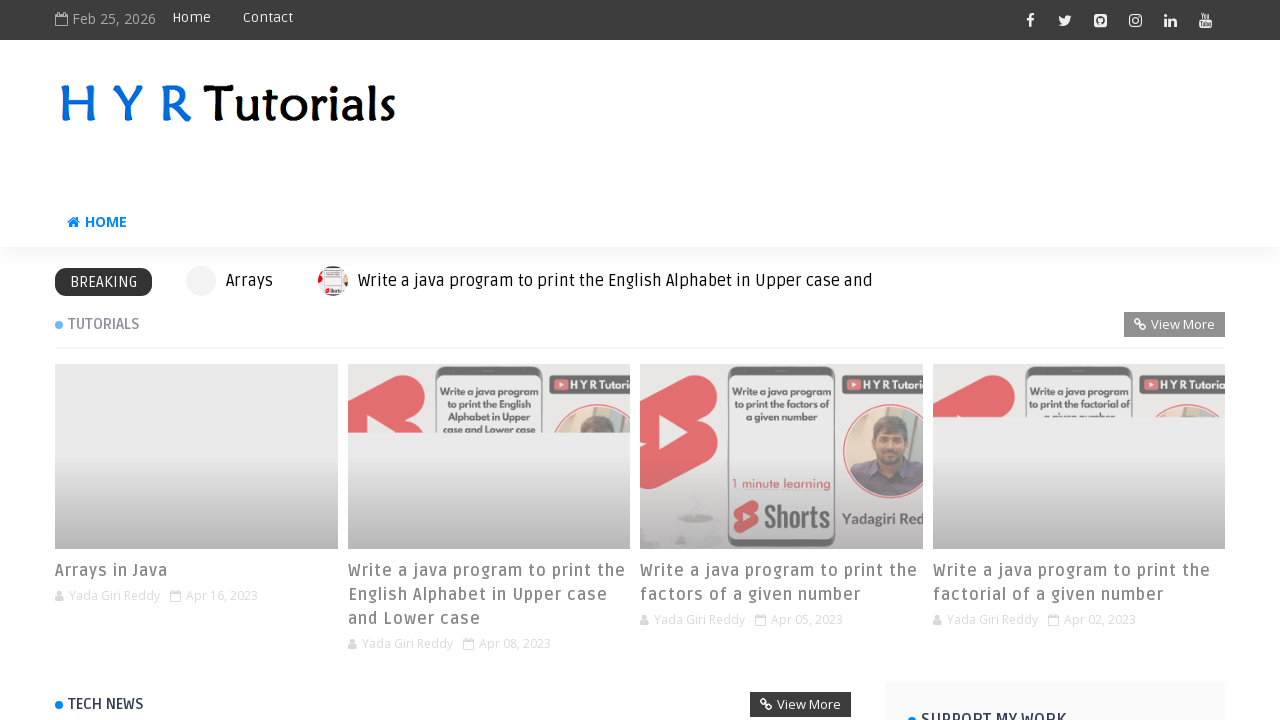

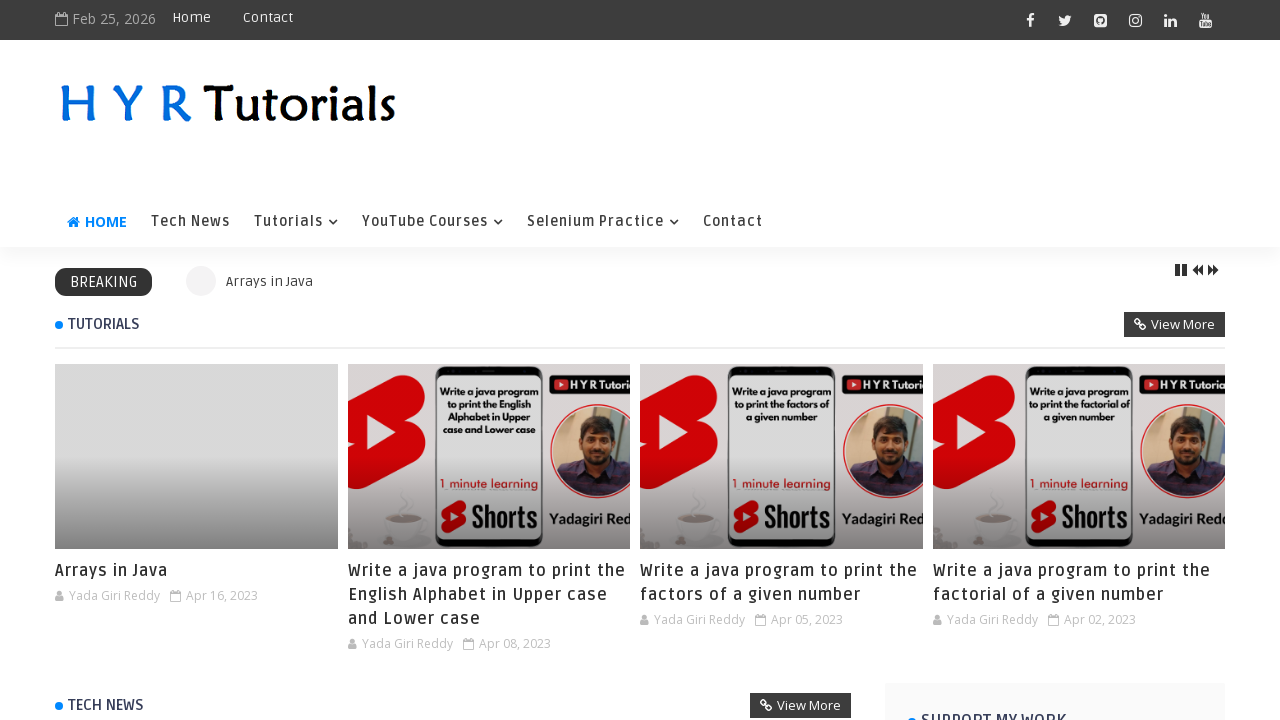